Tests the text input functionality on UI Testing Playground by entering text into an input field and clicking a button, which changes the button's text to the input value.

Starting URL: http://uitestingplayground.com/textinput

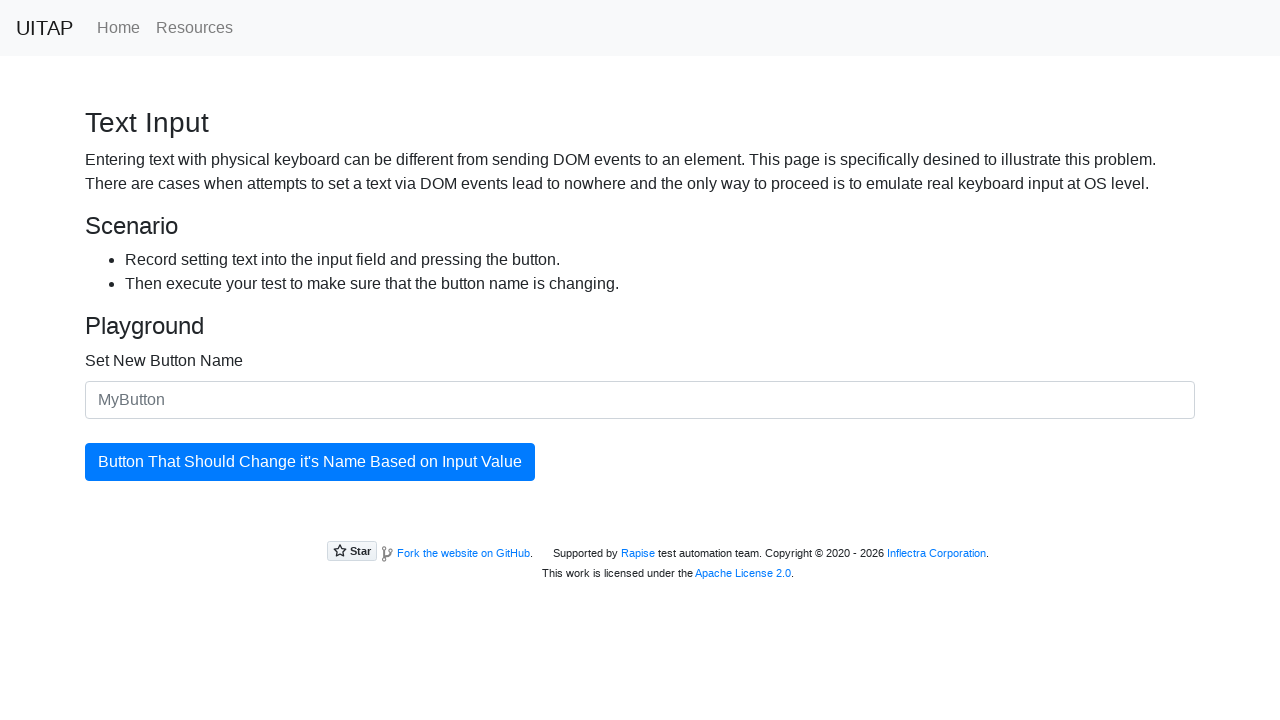

Text input field '#newButtonName' is visible
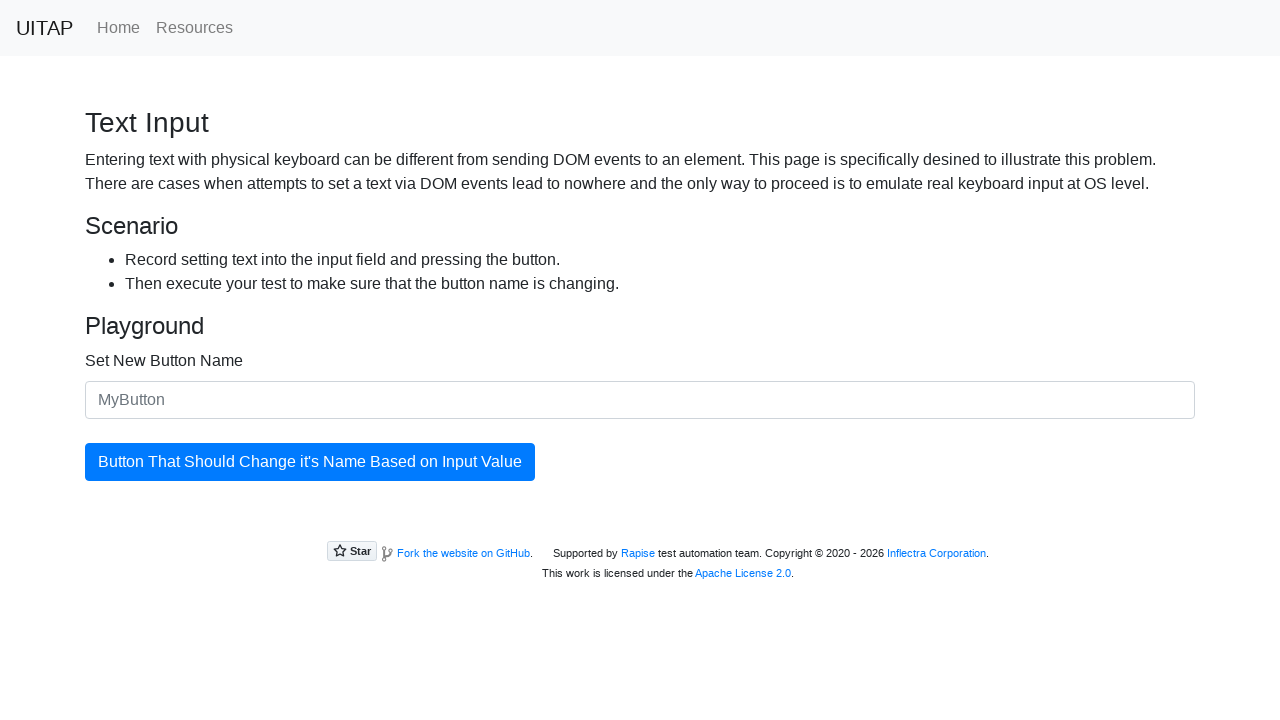

Filled text input field with 'SkyPro' on #newButtonName
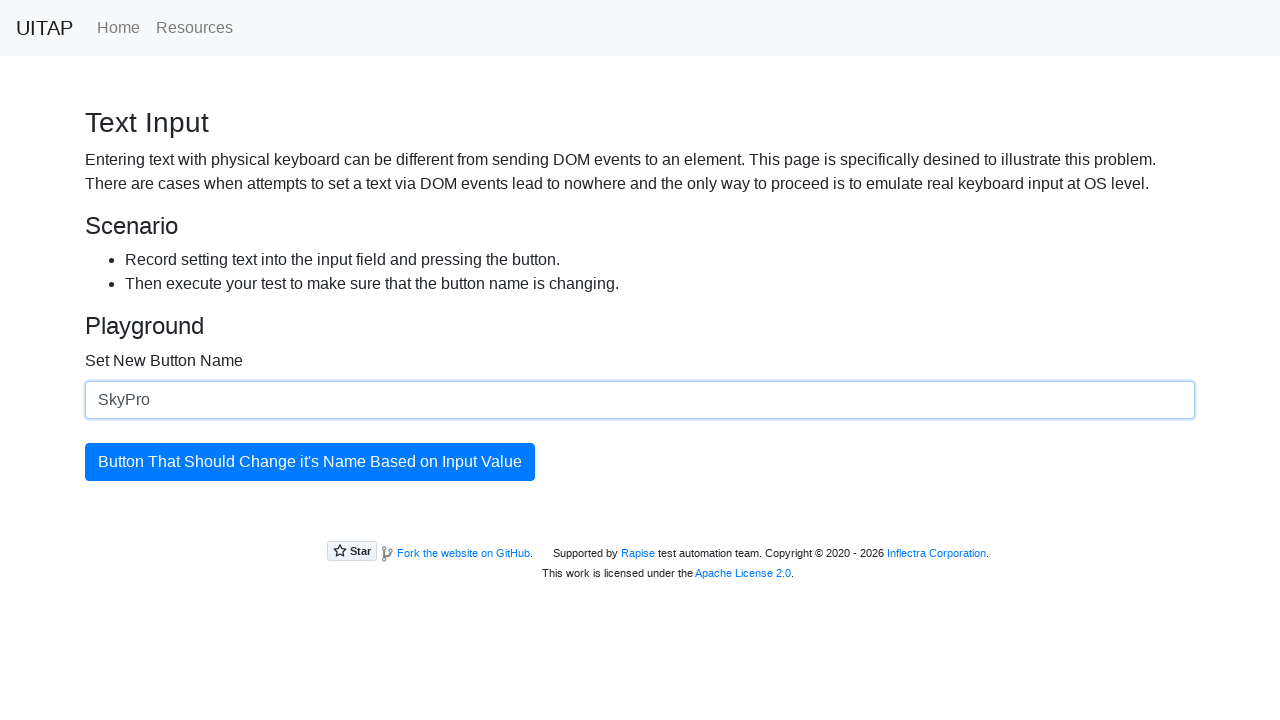

Clicked the primary button to submit input at (310, 462) on button.btn.btn-primary
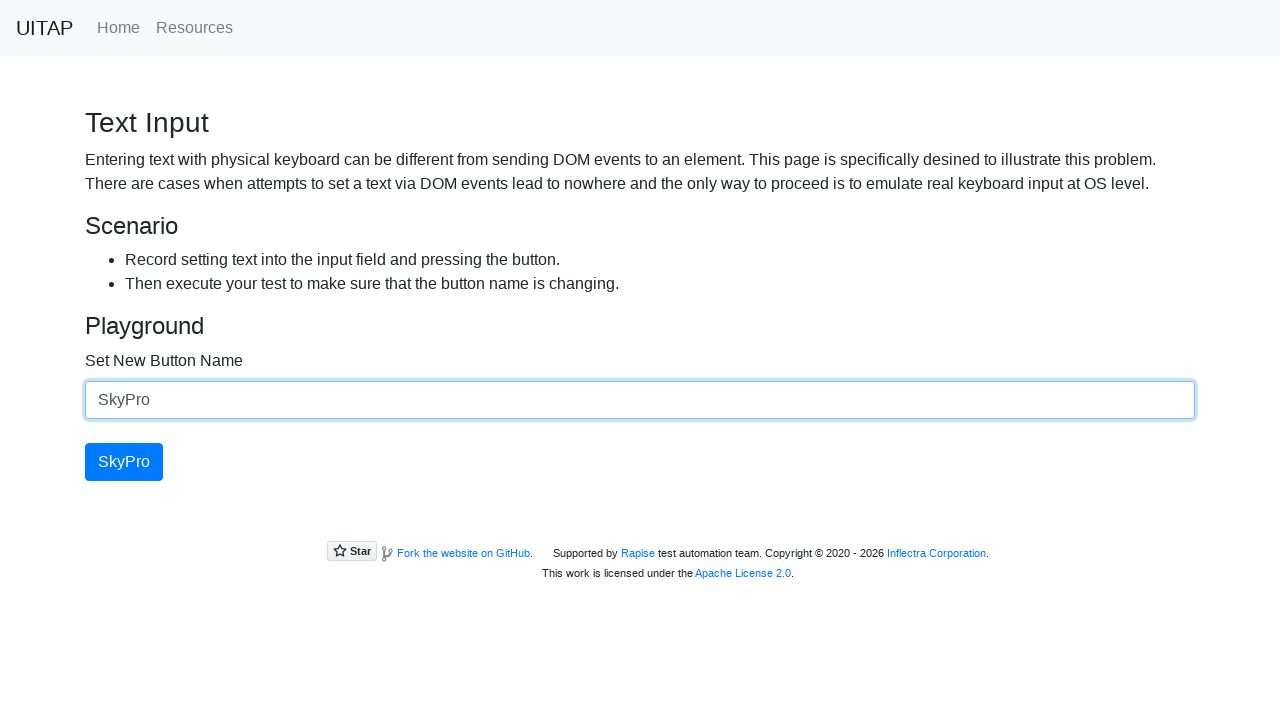

Button text changed to 'SkyPro' confirming successful input
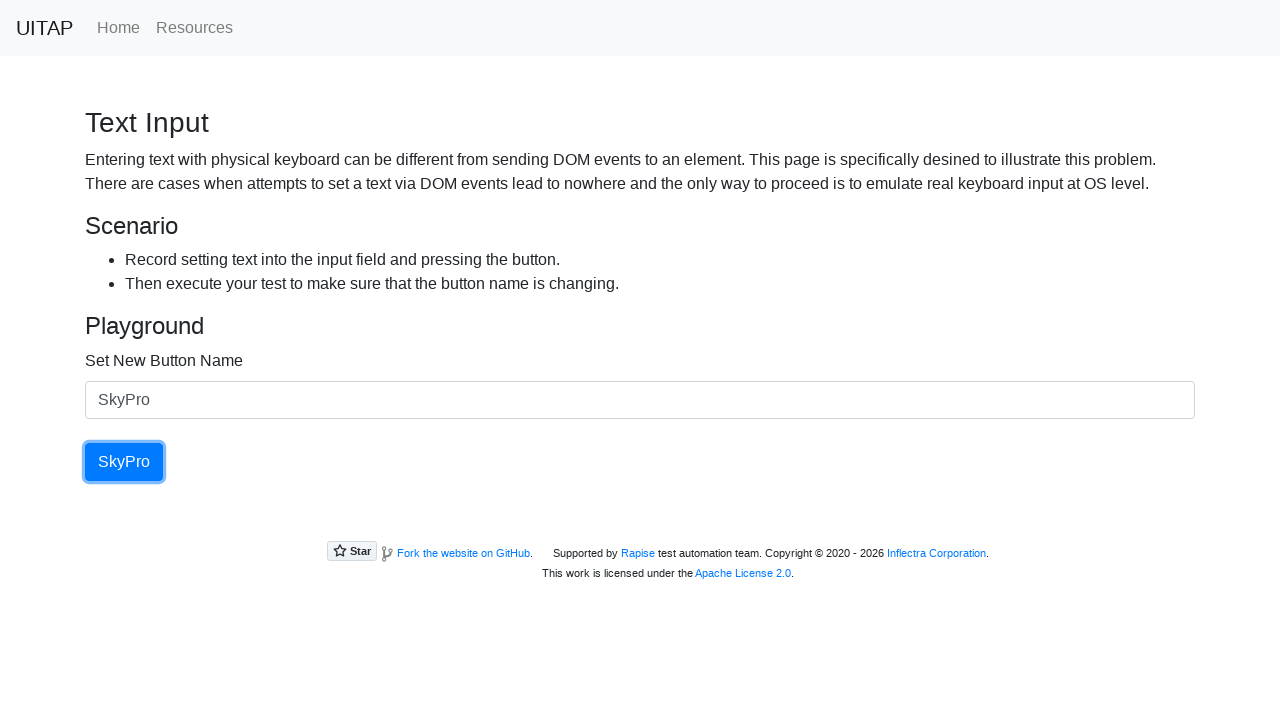

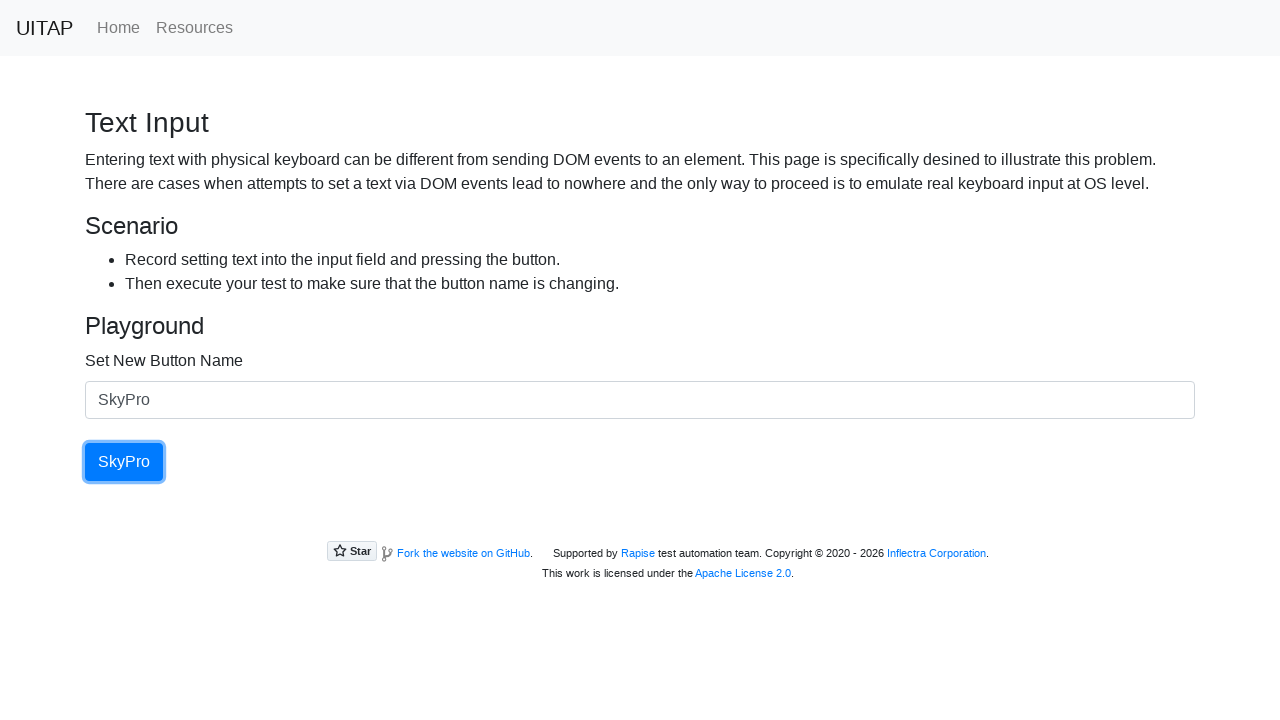